Navigates to the Elevator Saga game and clicks the start/restart/pause button to begin the game simulation.

Starting URL: https://play.elevatorsaga.com/

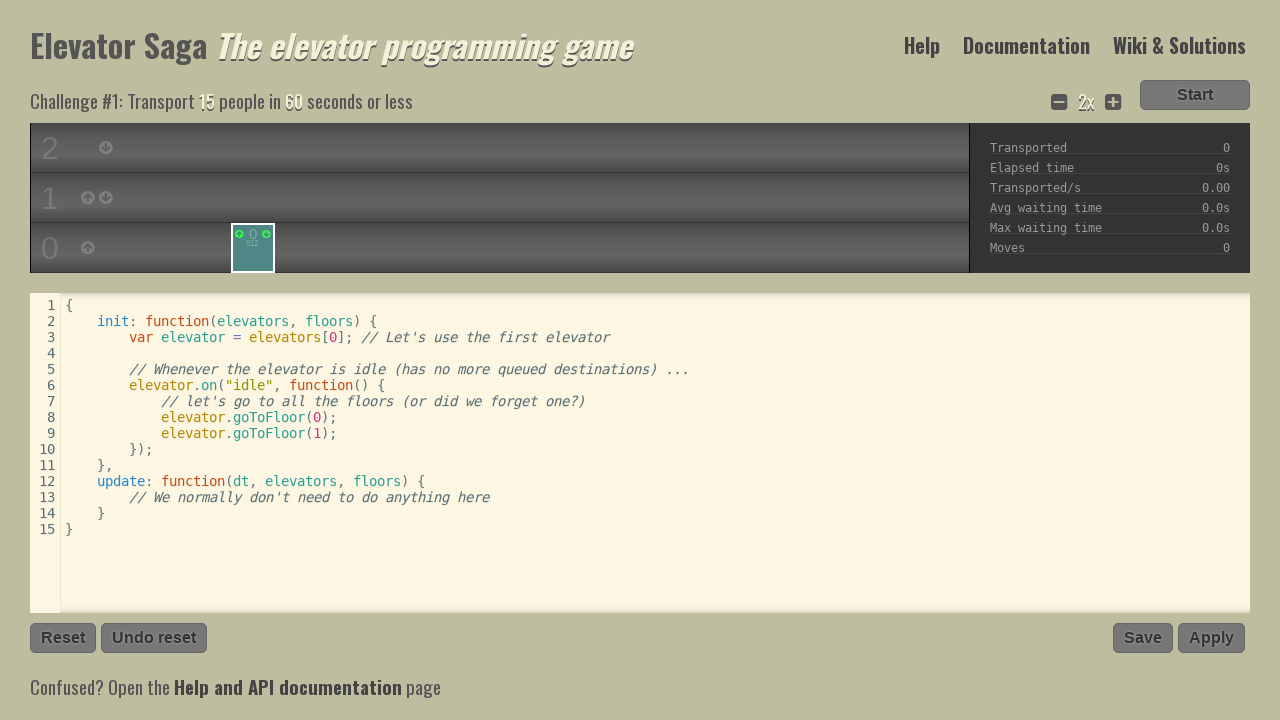

Navigated to Elevator Saga game at https://play.elevatorsaga.com/
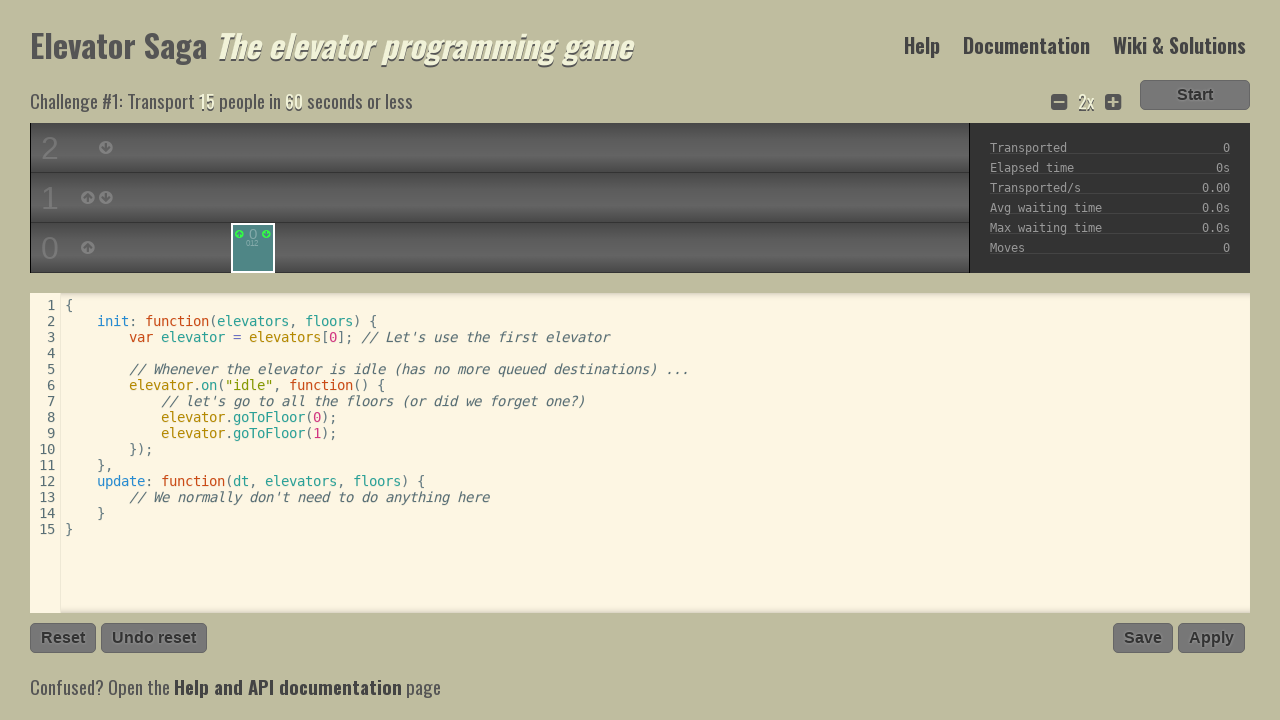

Start/pause button element loaded and is ready
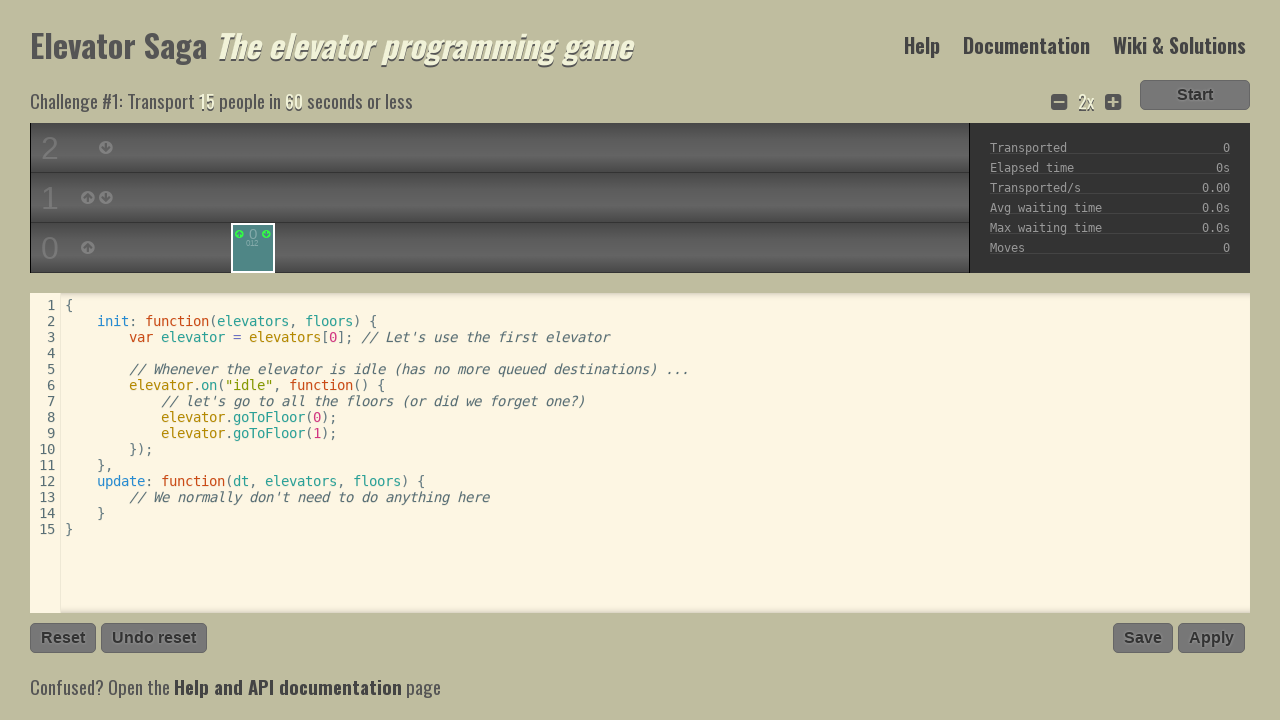

Clicked start button to begin the game simulation at (1195, 95) on .right.startstop.unselectable
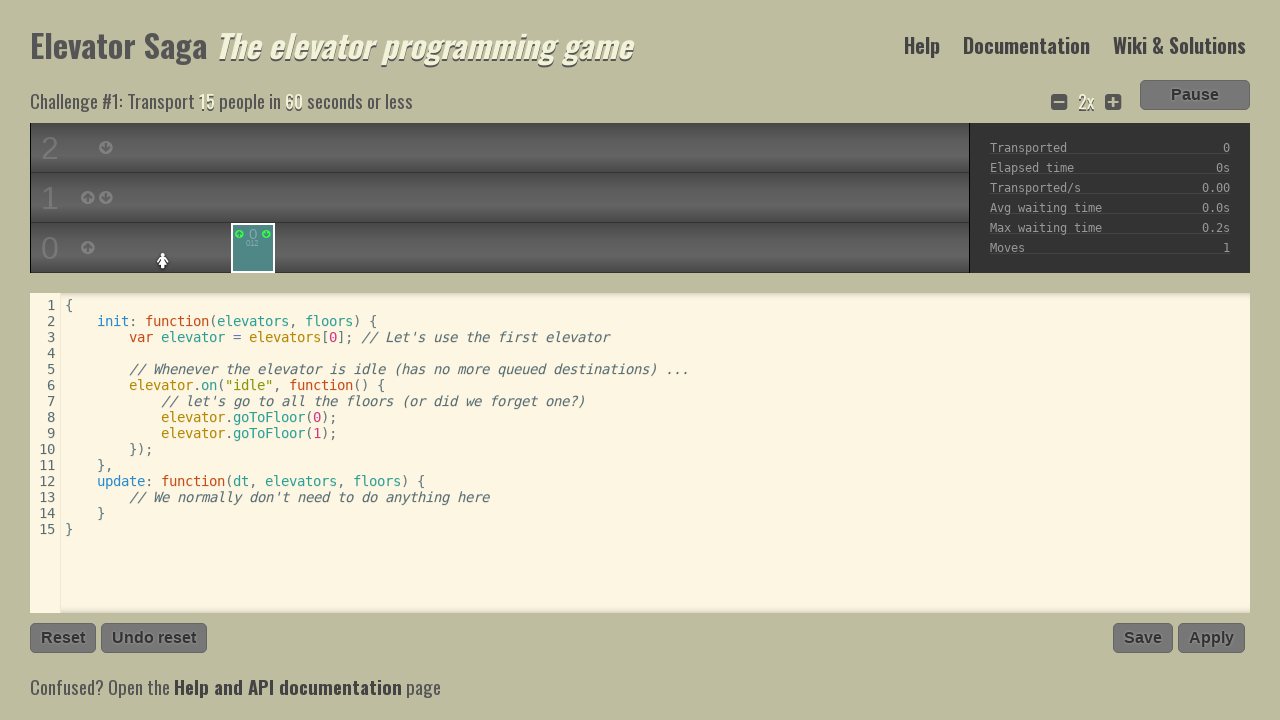

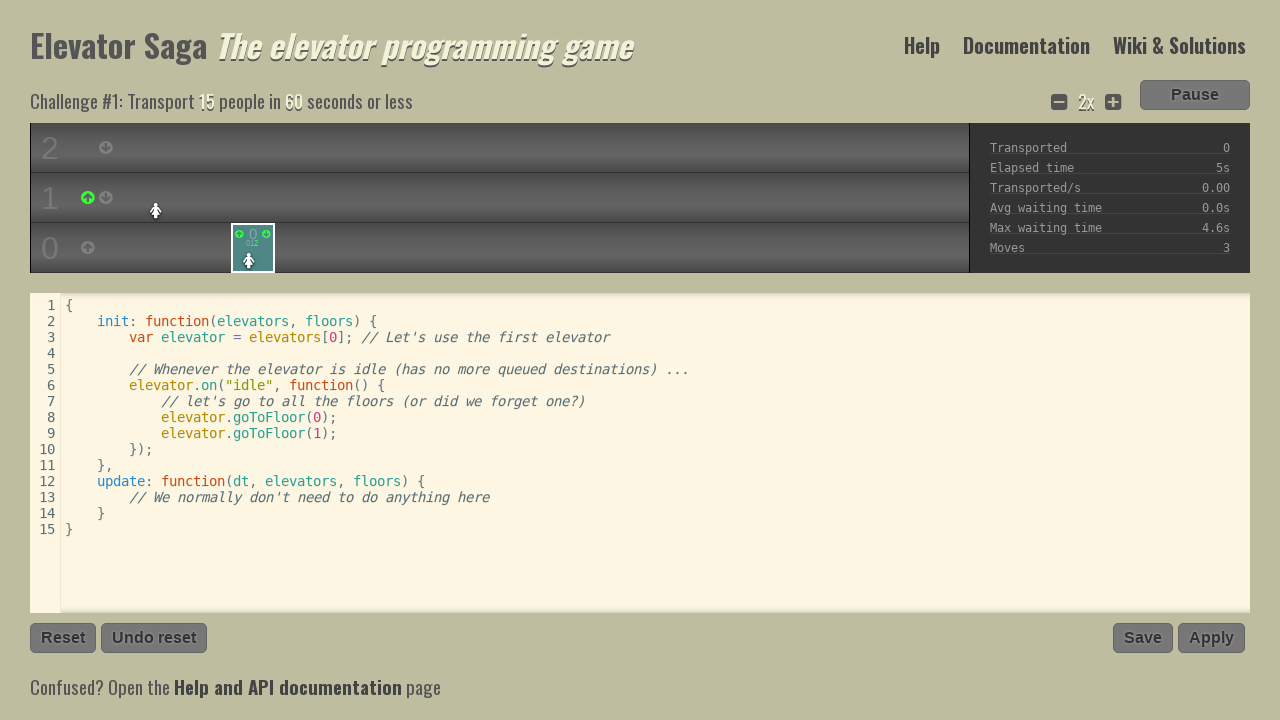